Tests an e-commerce shop flow by searching for a product "Google Home", adding it to cart, viewing the cart, removing the item, and returning to the shop homepage.

Starting URL: https://demo.tokosatu.com/simple-shop/

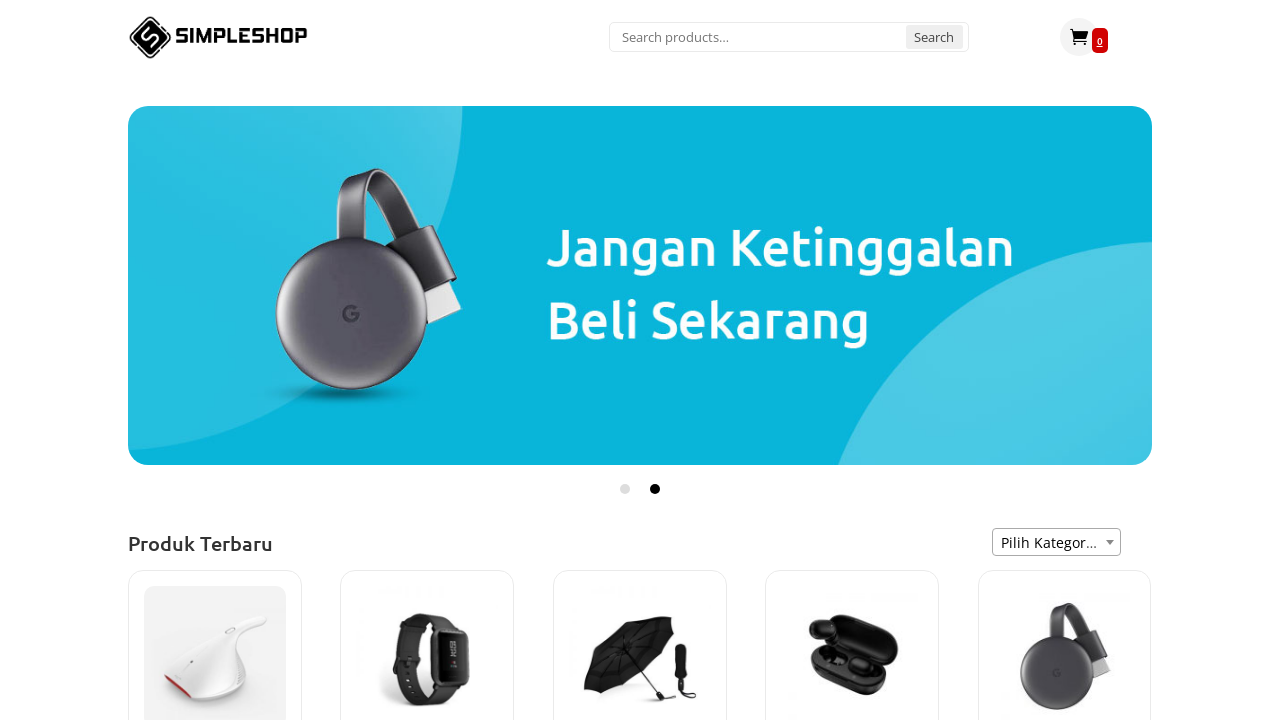

Clicked on the search field at (789, 37) on xpath=//*[@id="woocommerce-product-search-field-0"]
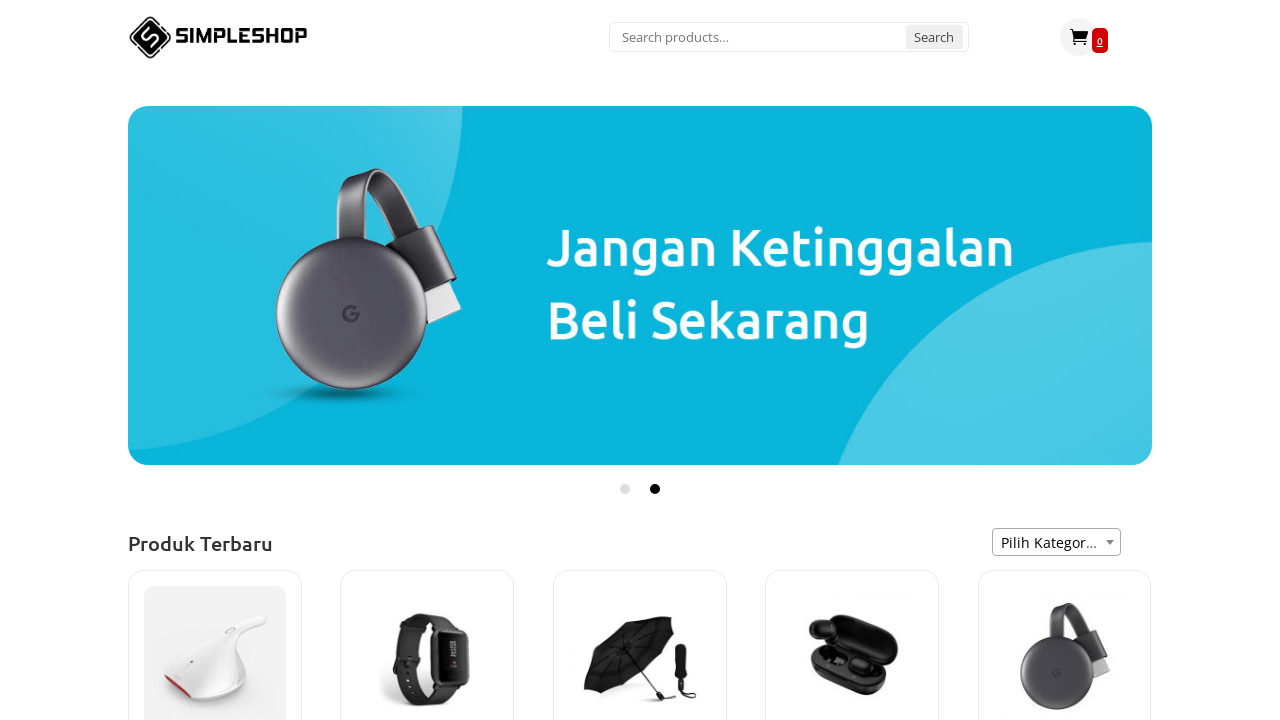

Entered 'Google Home' in search field on //*[@id="woocommerce-product-search-field-0"]
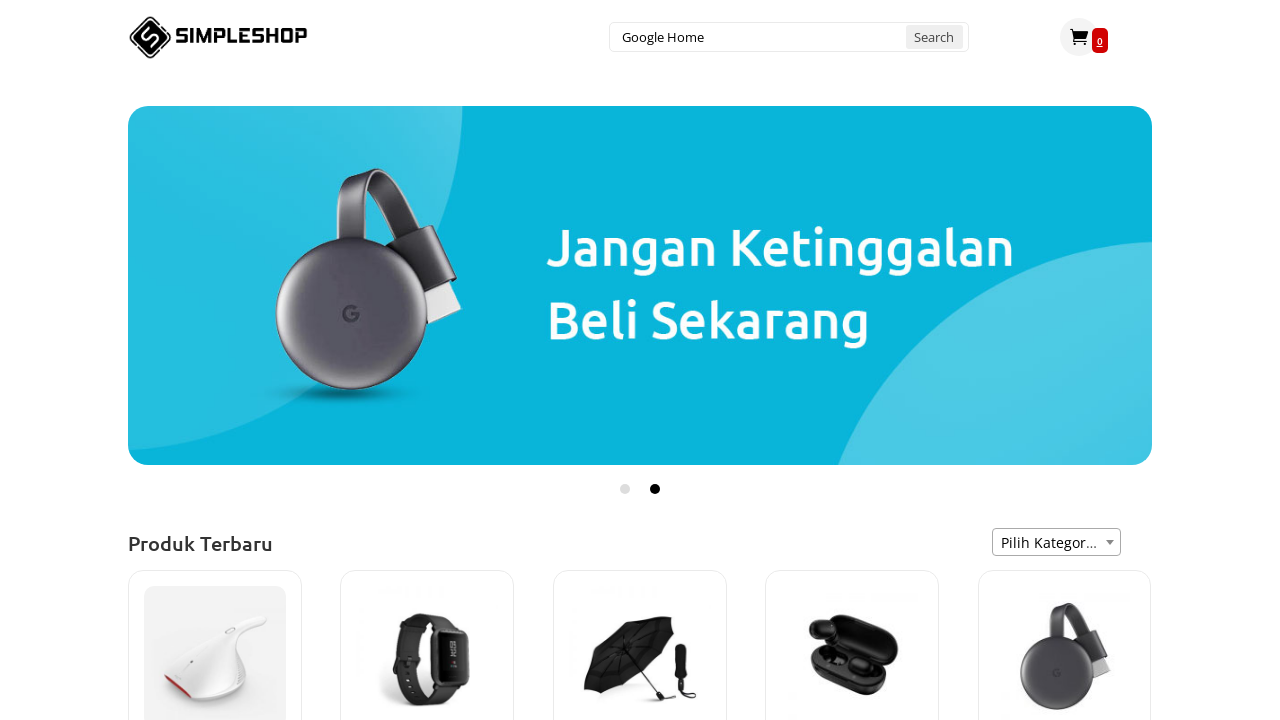

Clicked search button at (934, 37) on xpath=//*[@id="woocommerce_product_search-2"]/form/button
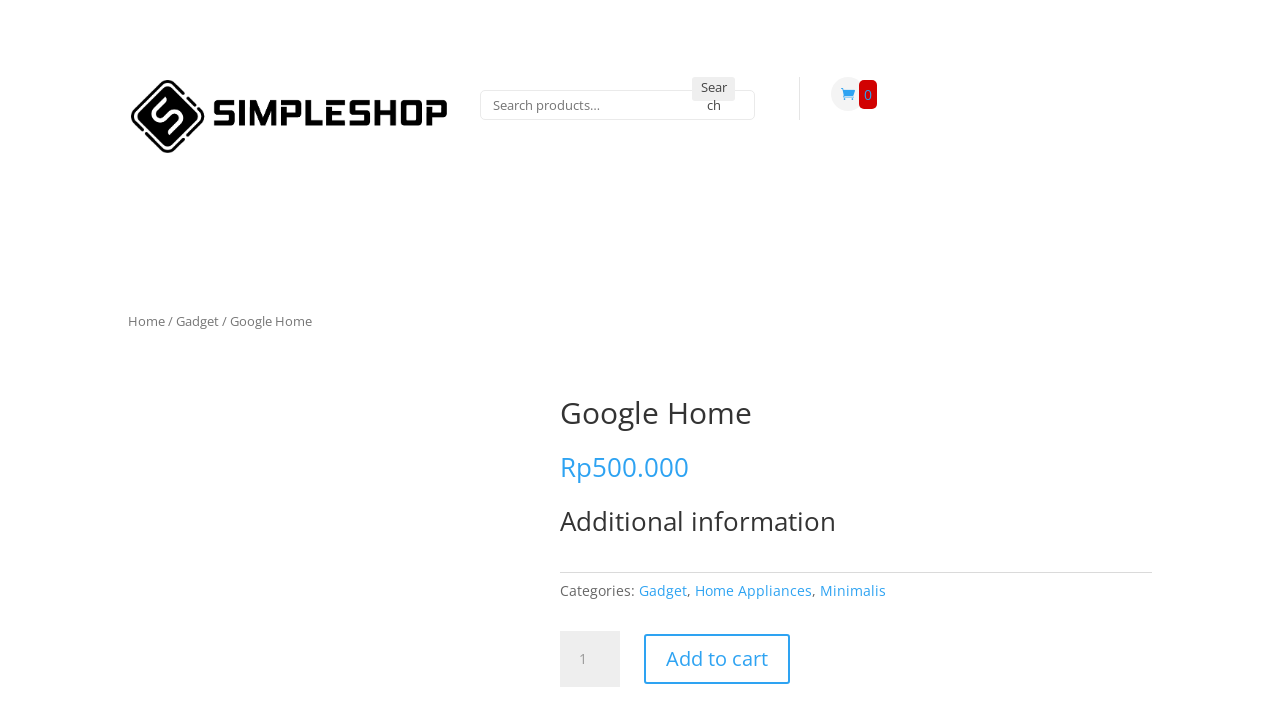

Search results loaded
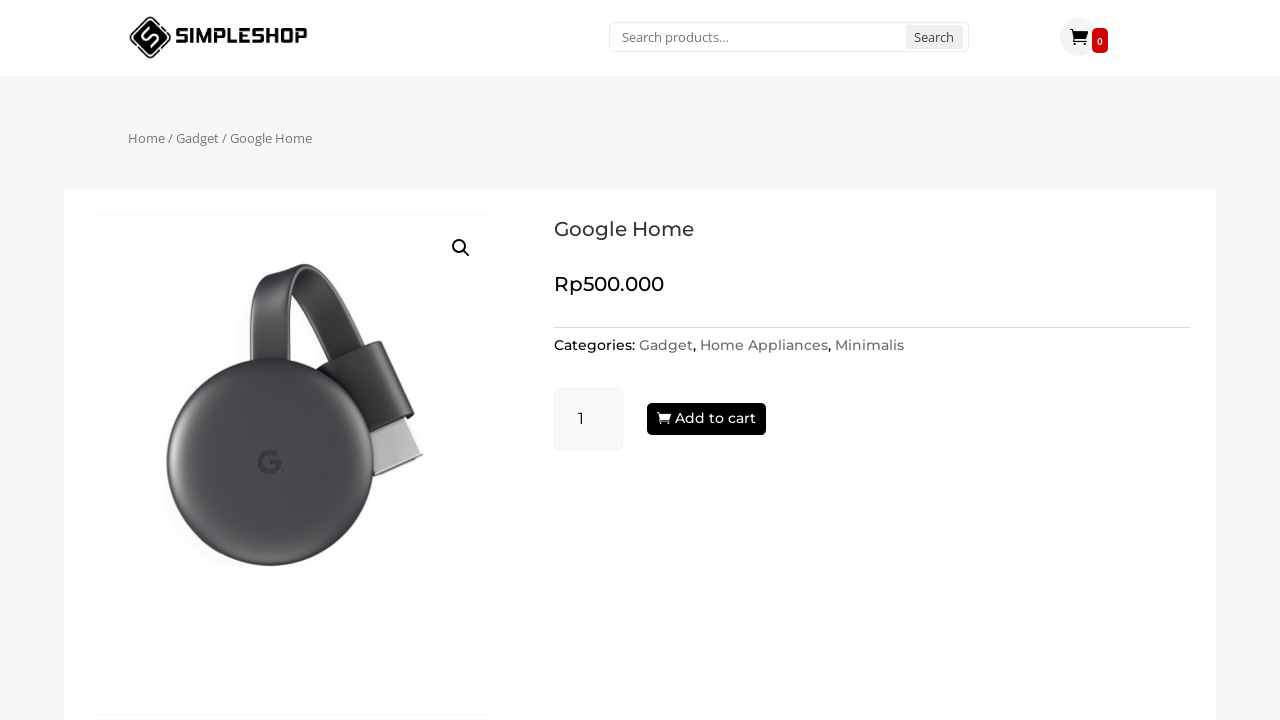

Clicked 'Add to Cart' button for Google Home product at (706, 419) on xpath=//*[@id="main-content"]/div[2]/div/div[1]/div[2]/div[2]/div[5]/div/form/bu
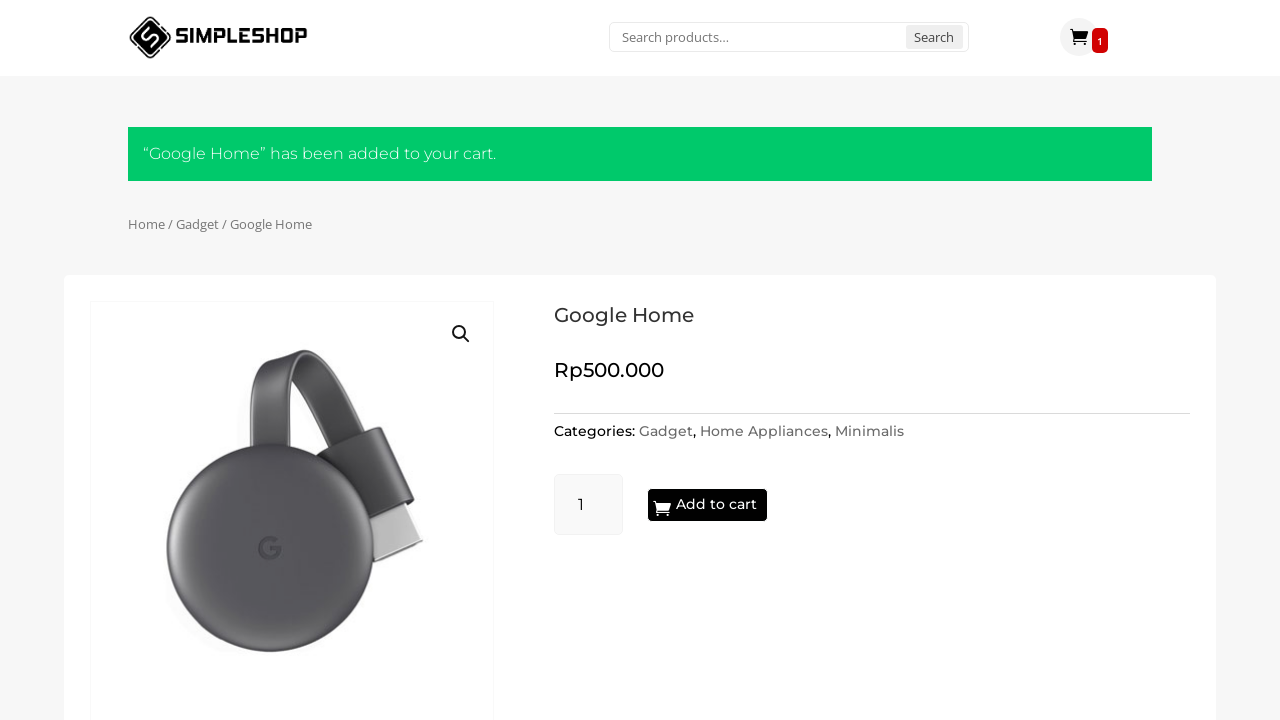

Waited for cart to update
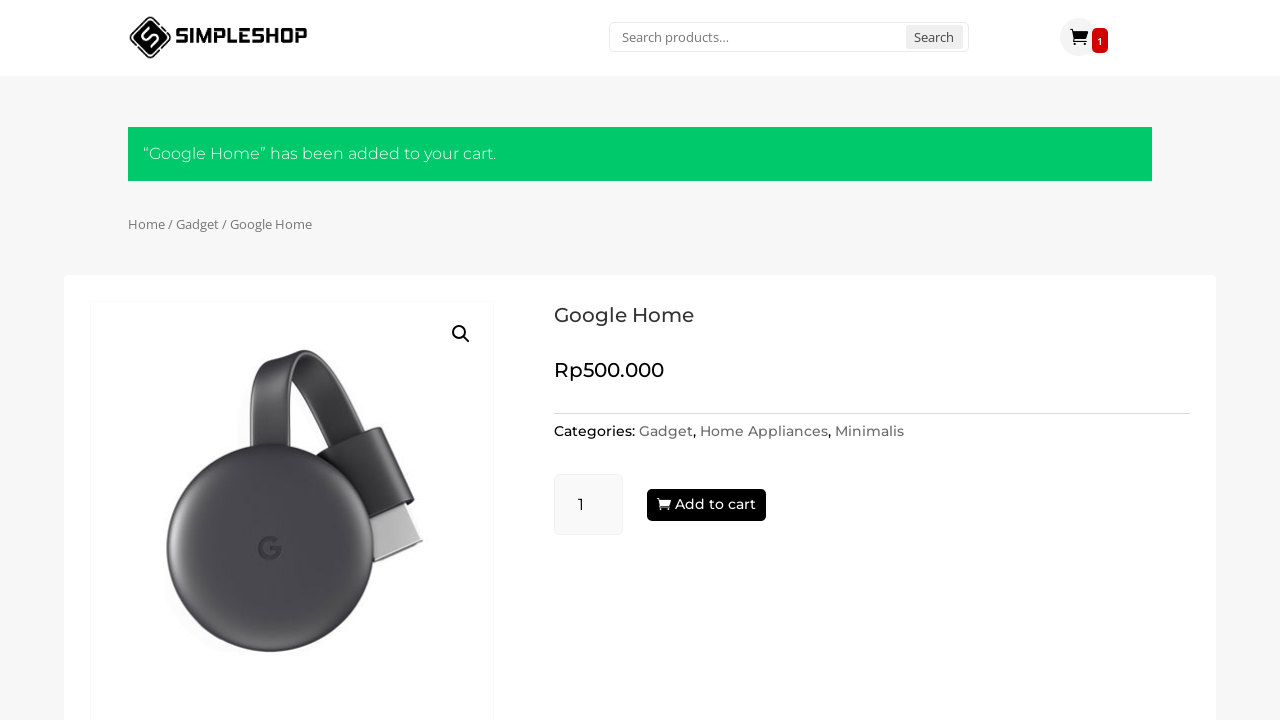

Clicked cart icon to view cart at (1079, 37) on xpath=//*[@id="et-boc"]/header/div/div/div/div[3]/div/div/a/span[1]/span
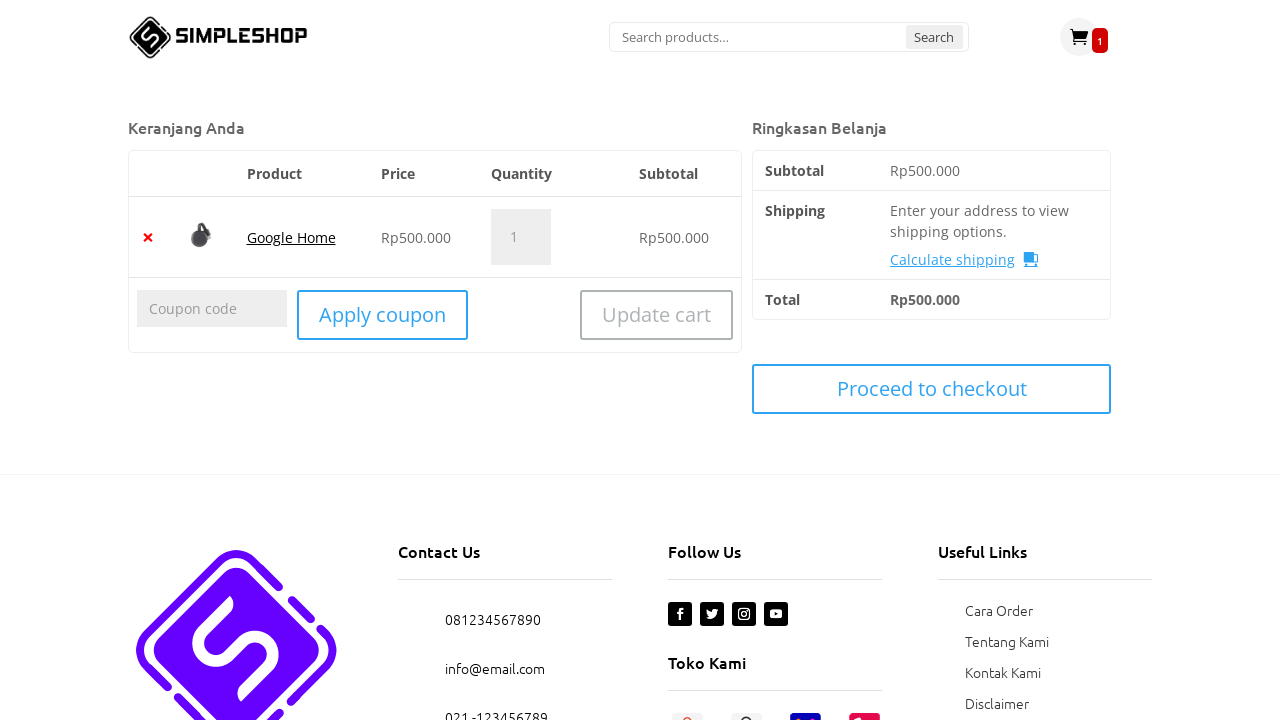

Cart page loaded
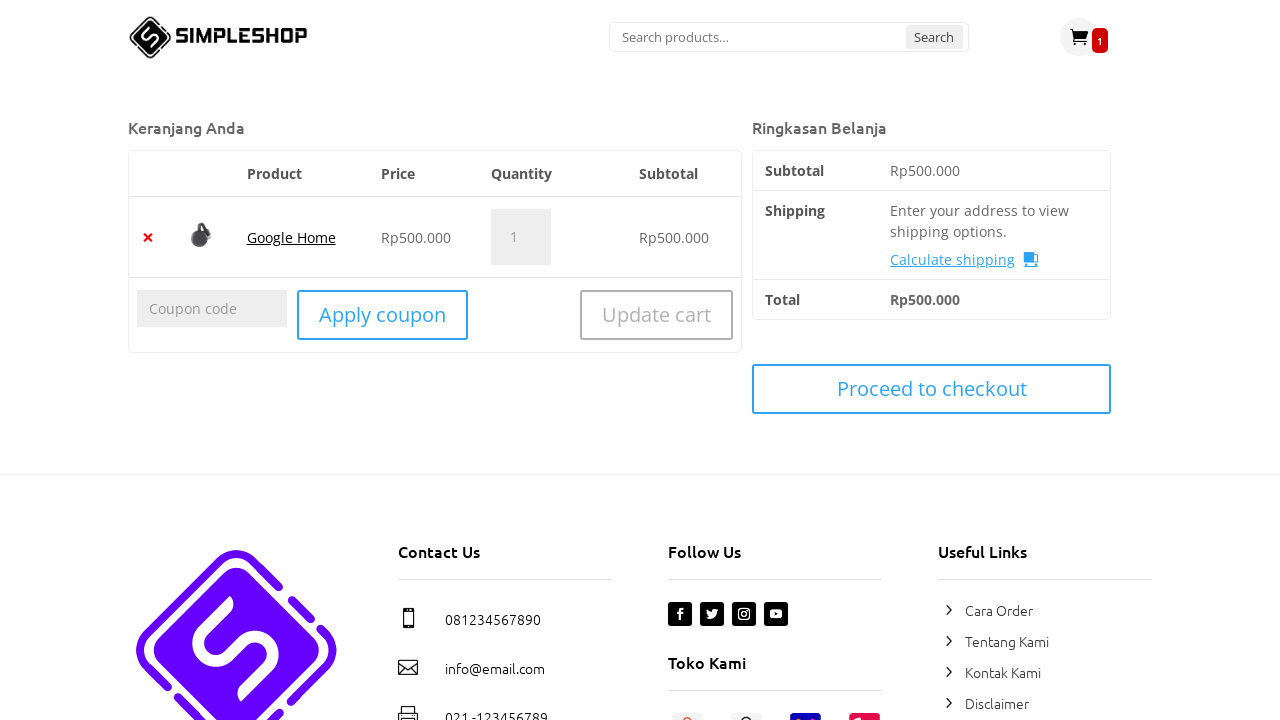

Clicked remove button to delete item from cart at (148, 237) on xpath=//*[@id="post-24"]/div/div/div/div/div/div/div/div/div/form/table/tbody/tr
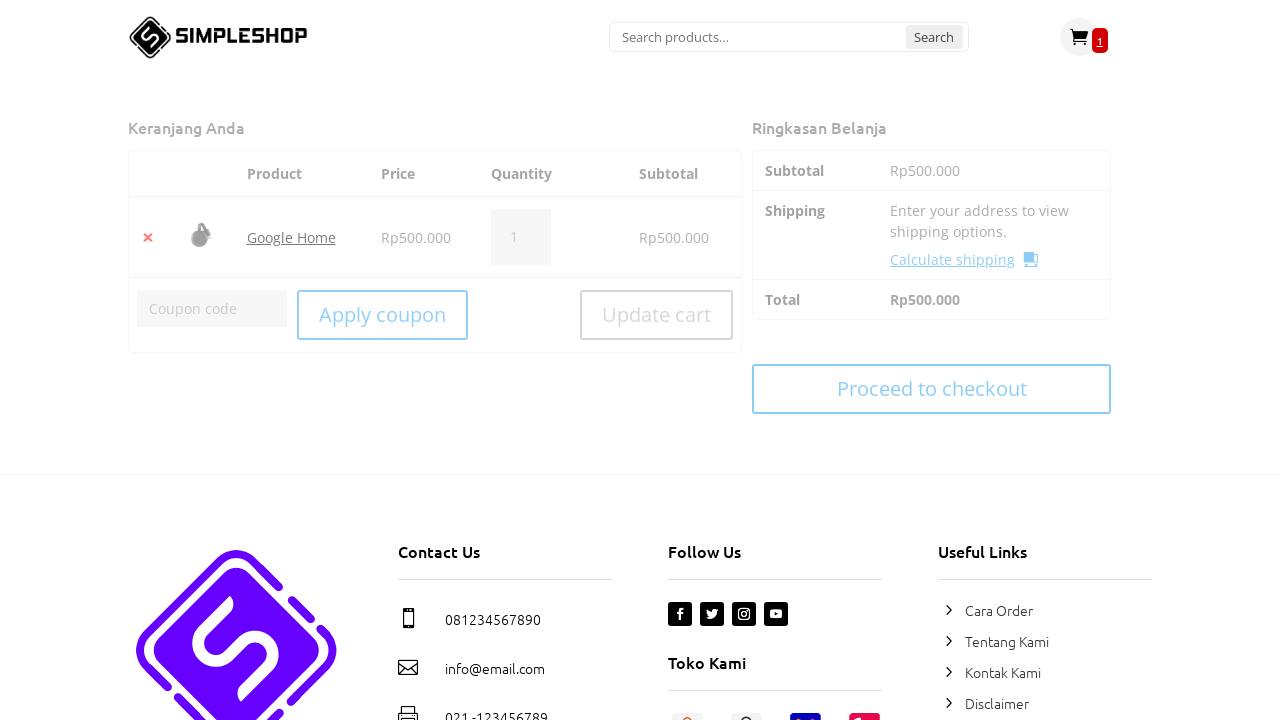

Waited for cart to update after item removal
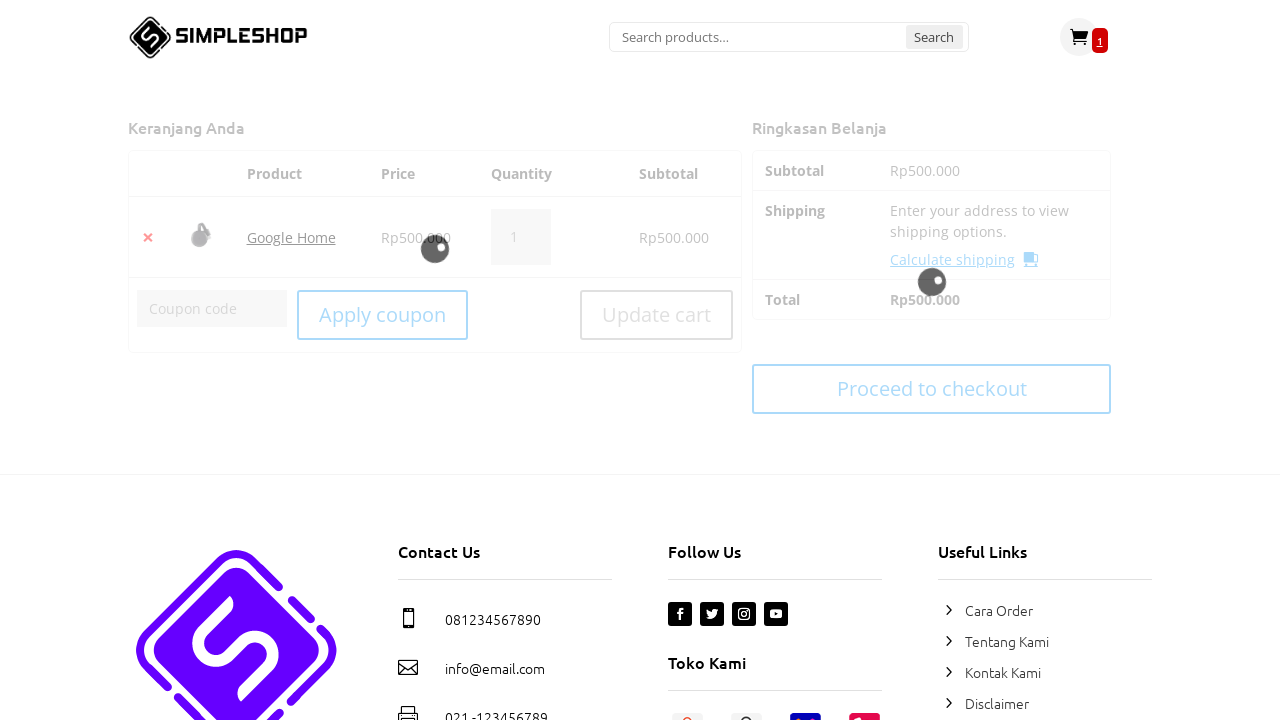

Clicked 'Return to shop' link at (218, 320) on xpath=//*[@id="post-24"]/div/div/div/div/div/div/div/div/div/p/a
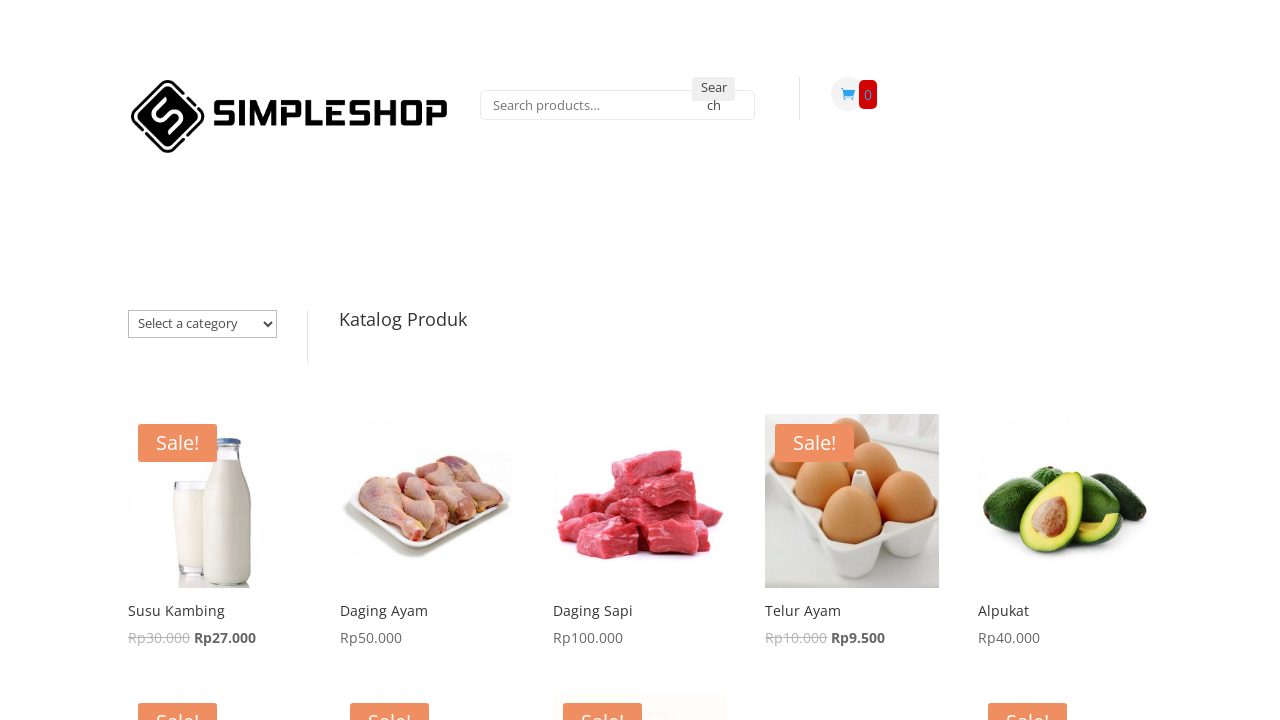

Shop homepage loaded successfully
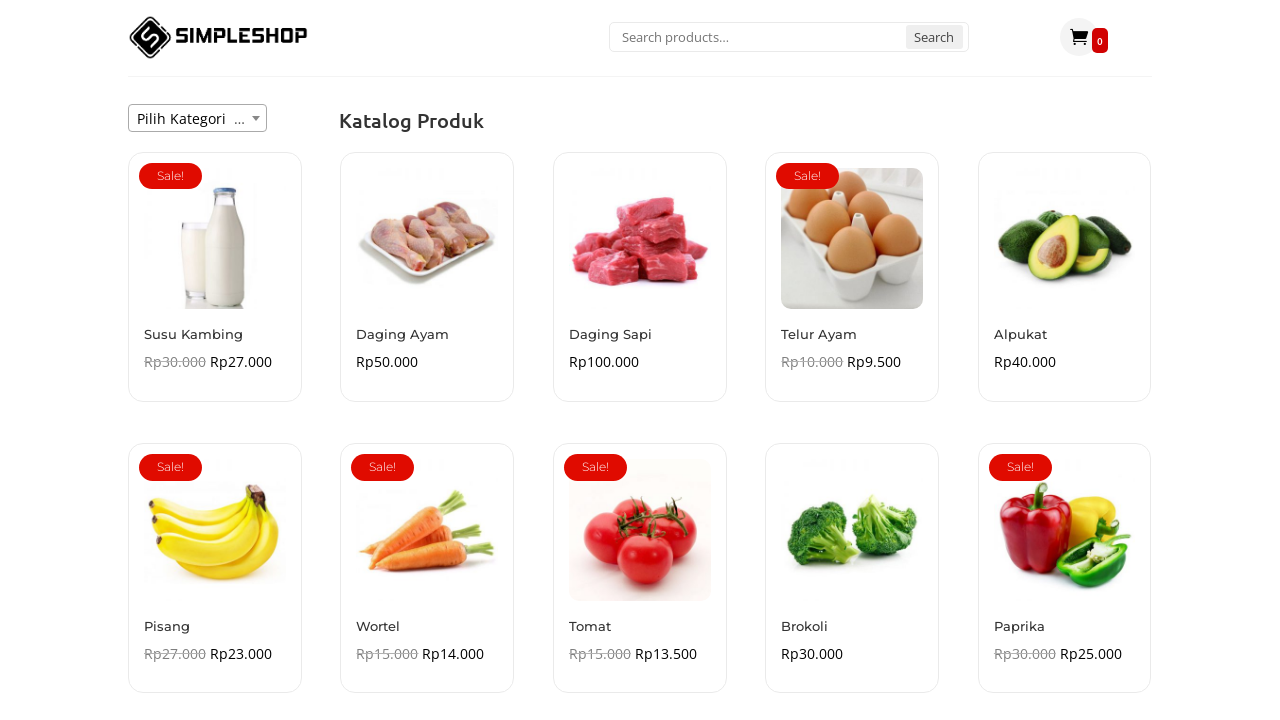

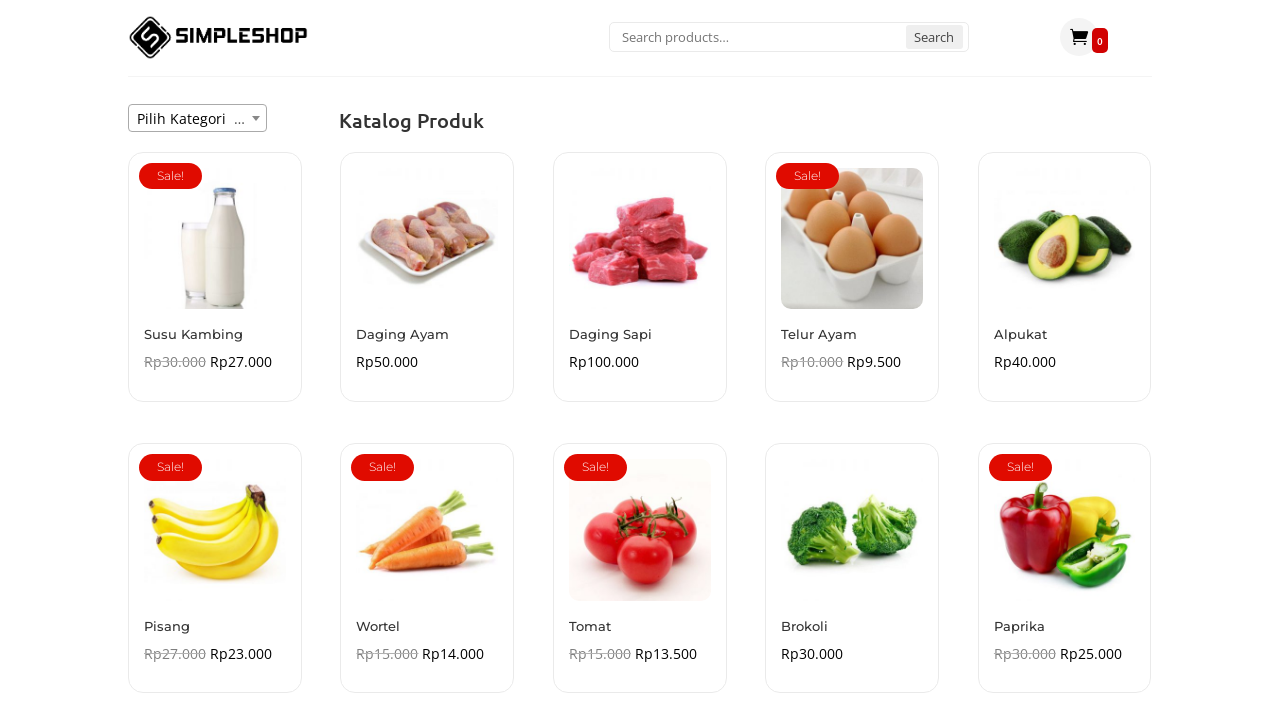